Tests the infinite scroll functionality on a news search results page by scrolling down to load more articles and verifying that search result elements are present.

Starting URL: https://www.cnyes.com/search/news?keyword=科技

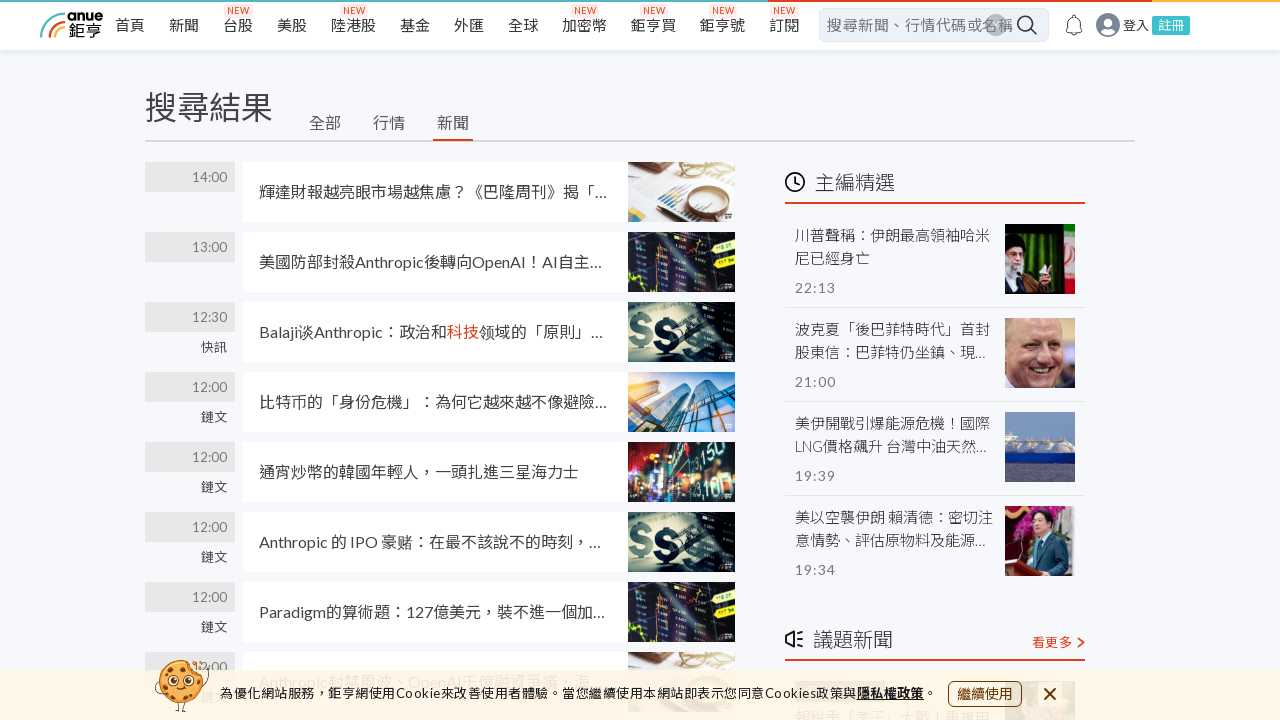

Initial search results loaded on news search page
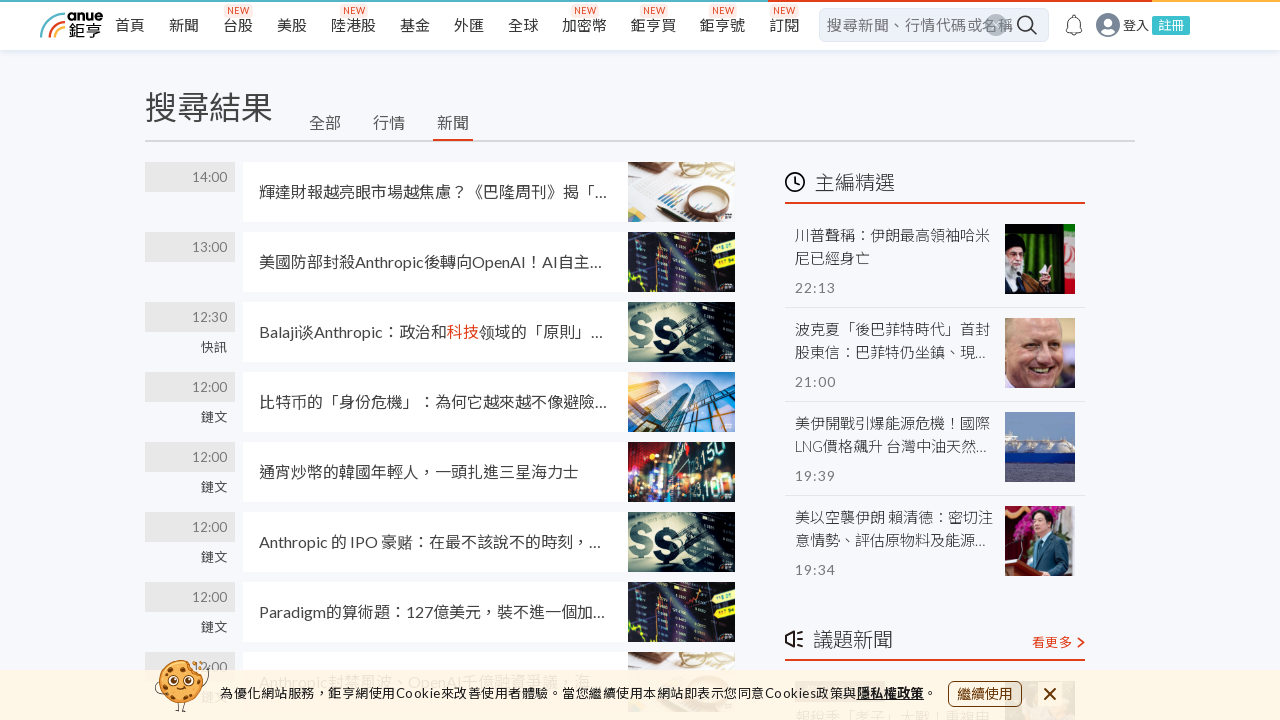

Retrieved initial page scroll height
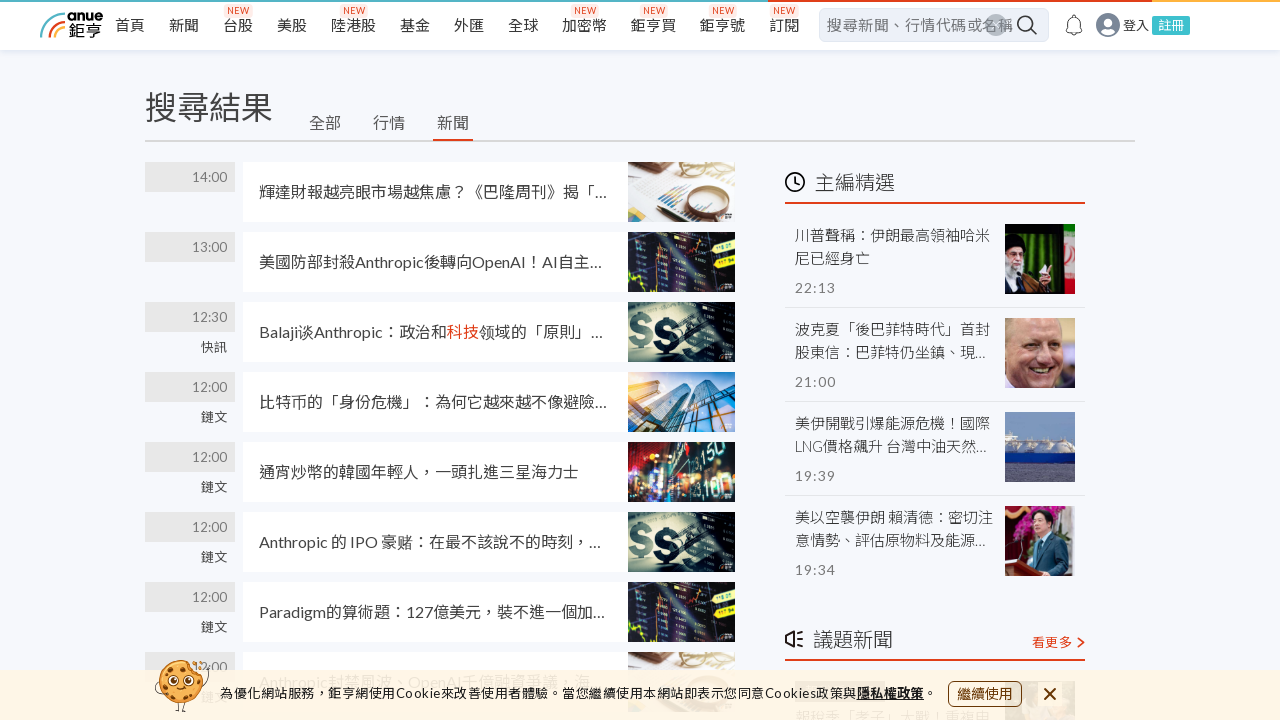

Scrolled to bottom of page (iteration 1)
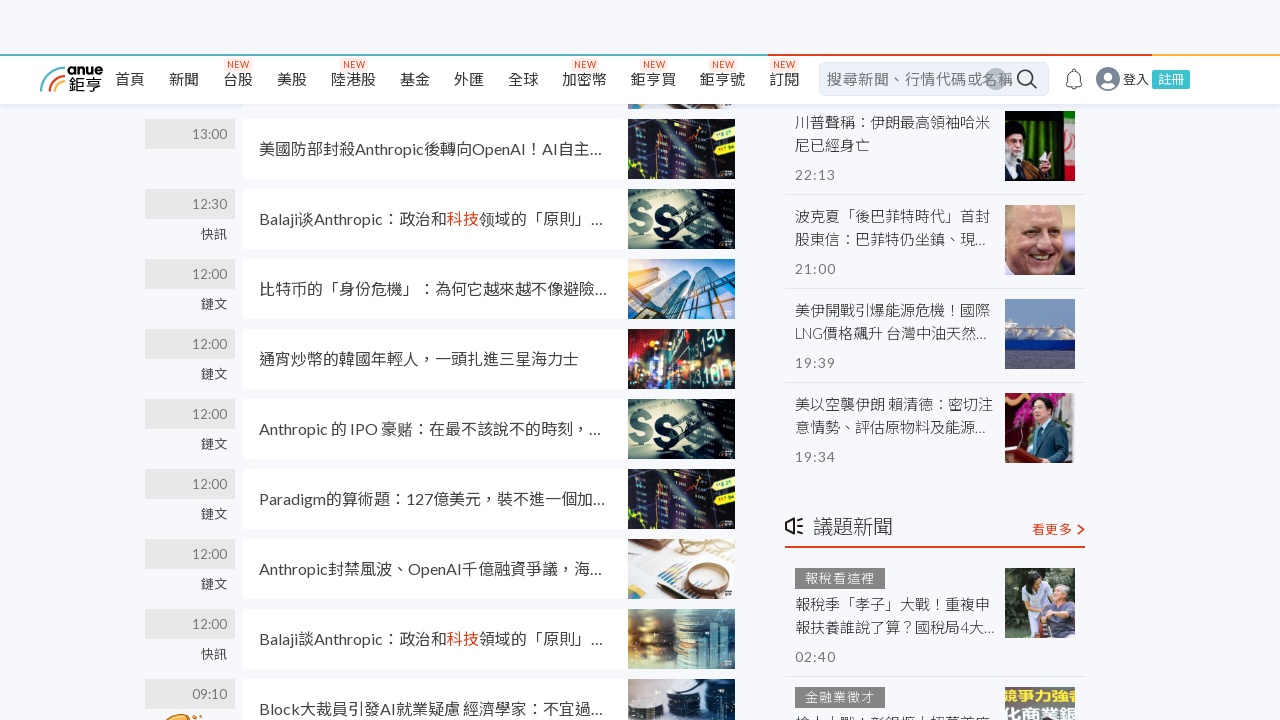

Waited 2 seconds for new content to load
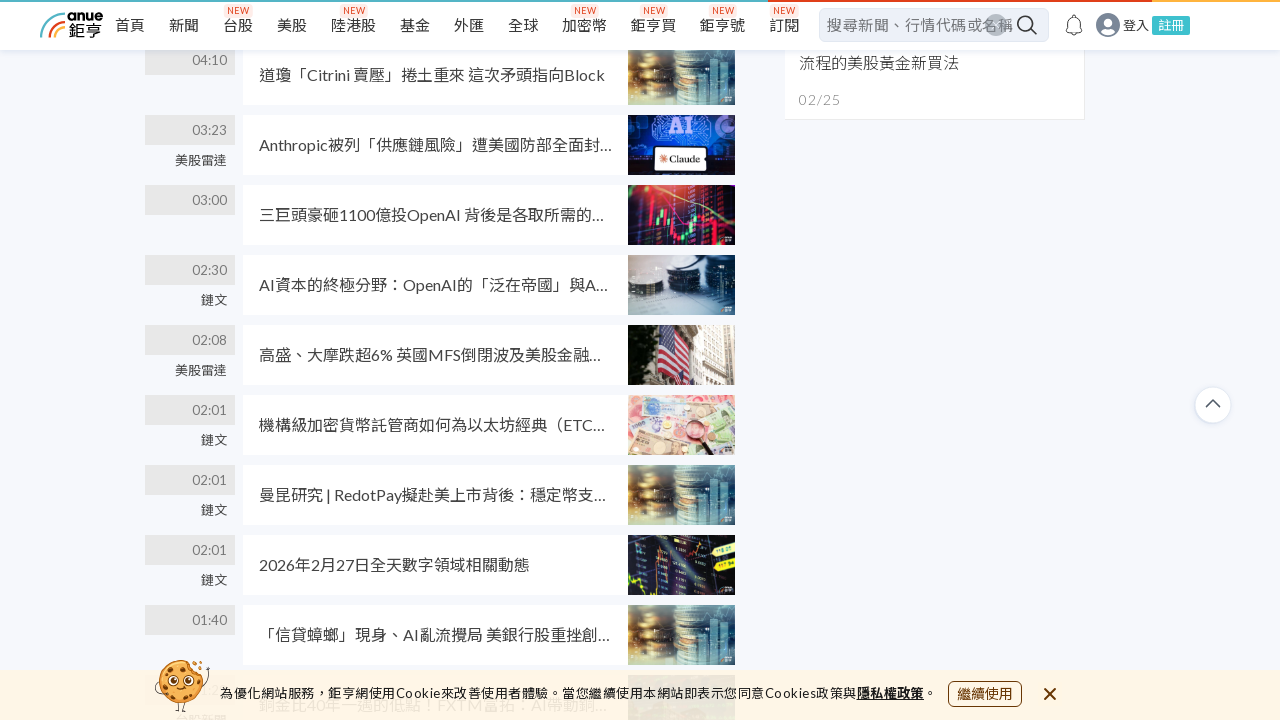

Retrieved new page scroll height for comparison
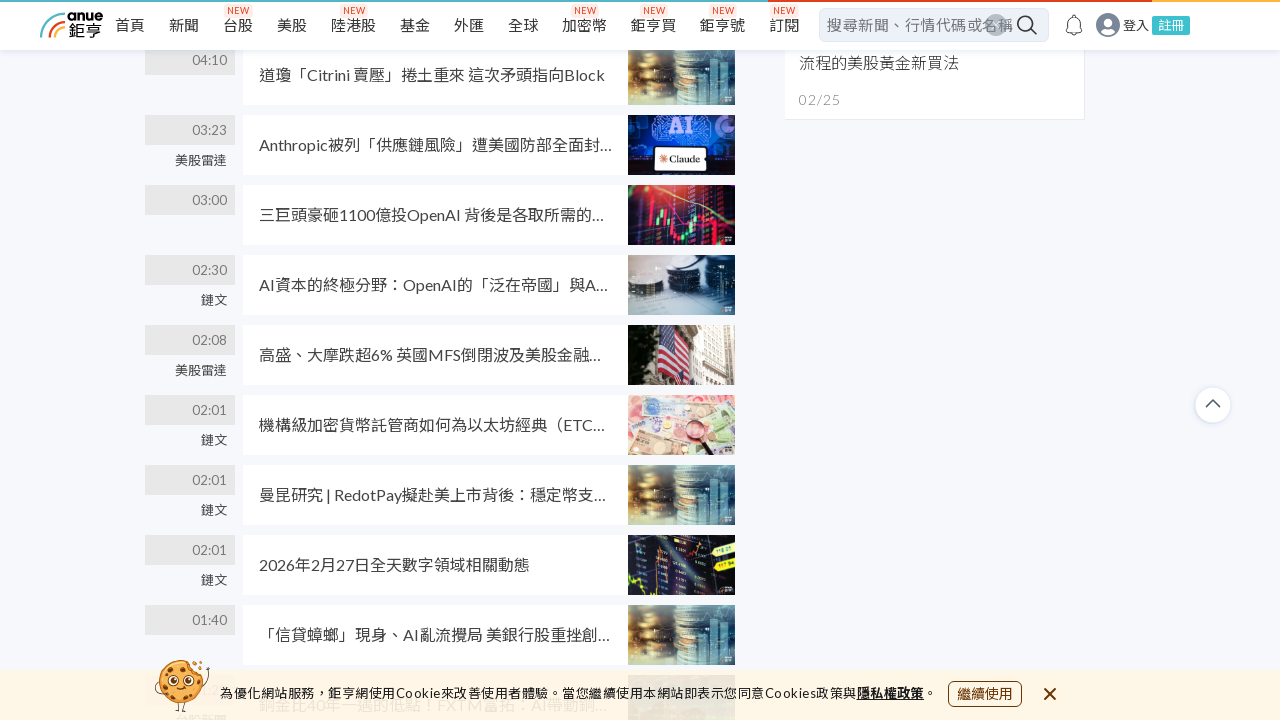

New content detected - scroll height increased
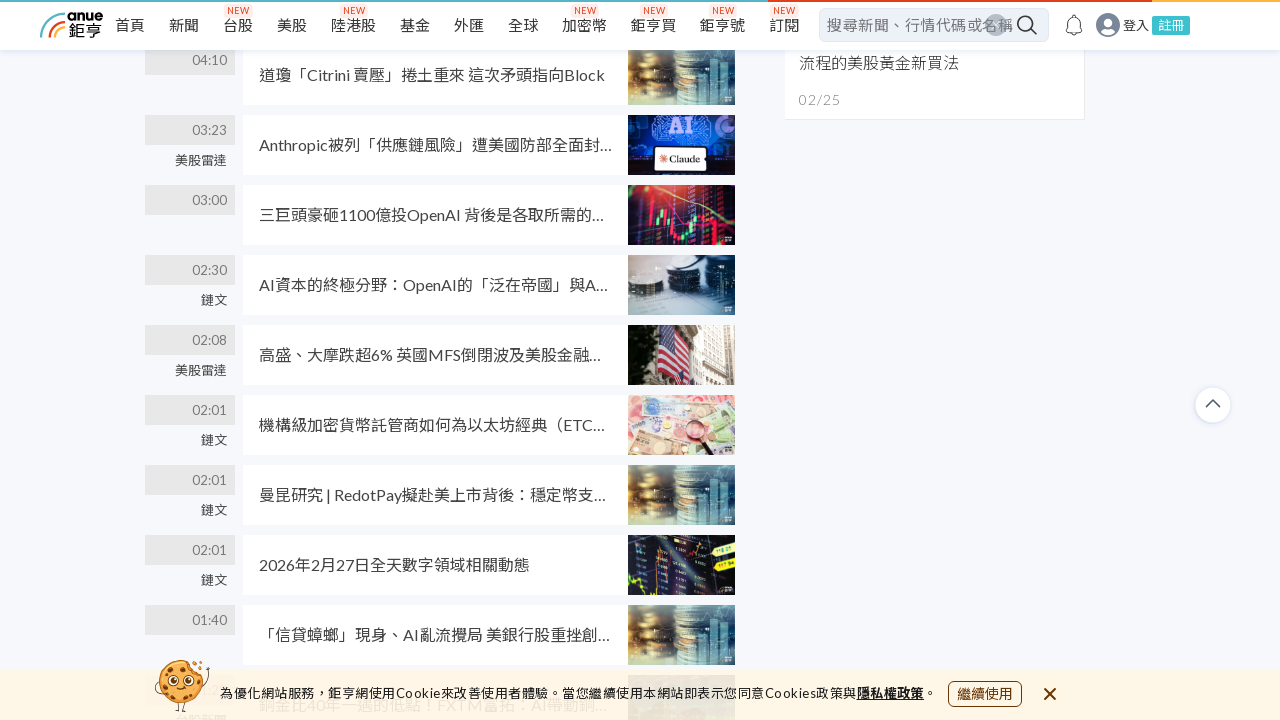

Scrolled to bottom of page (iteration 2)
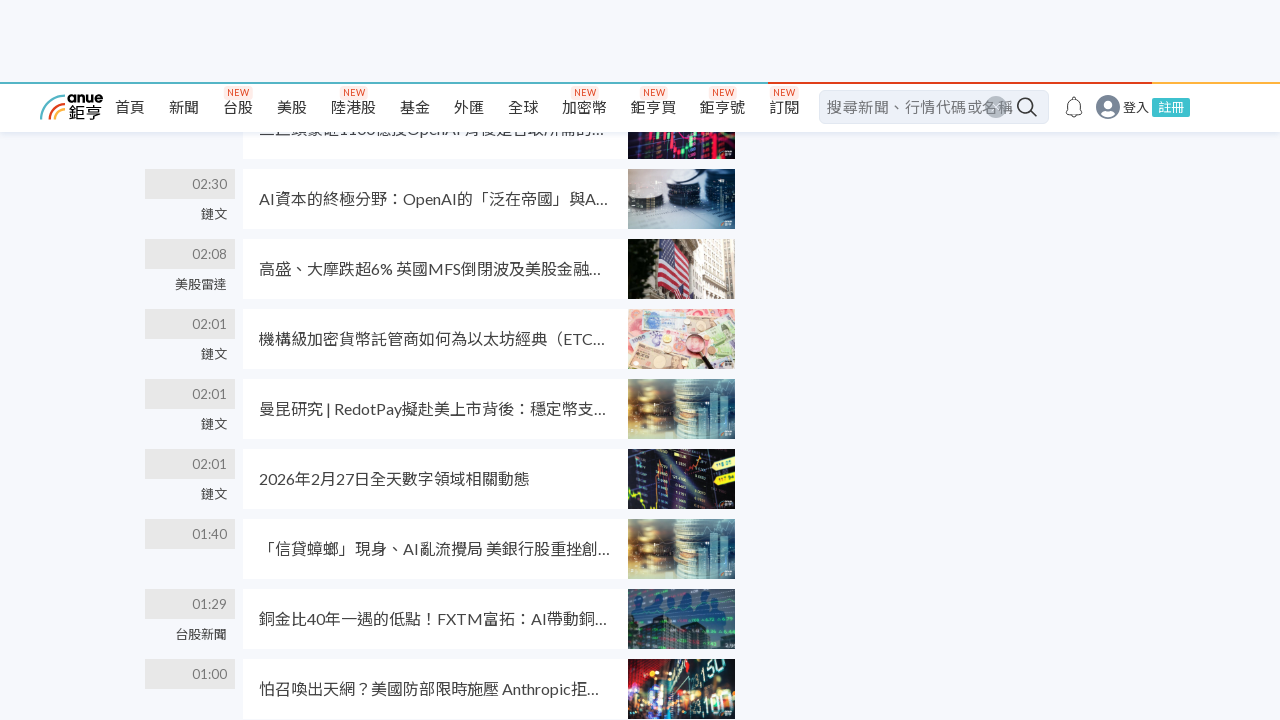

Waited 2 seconds for new content to load
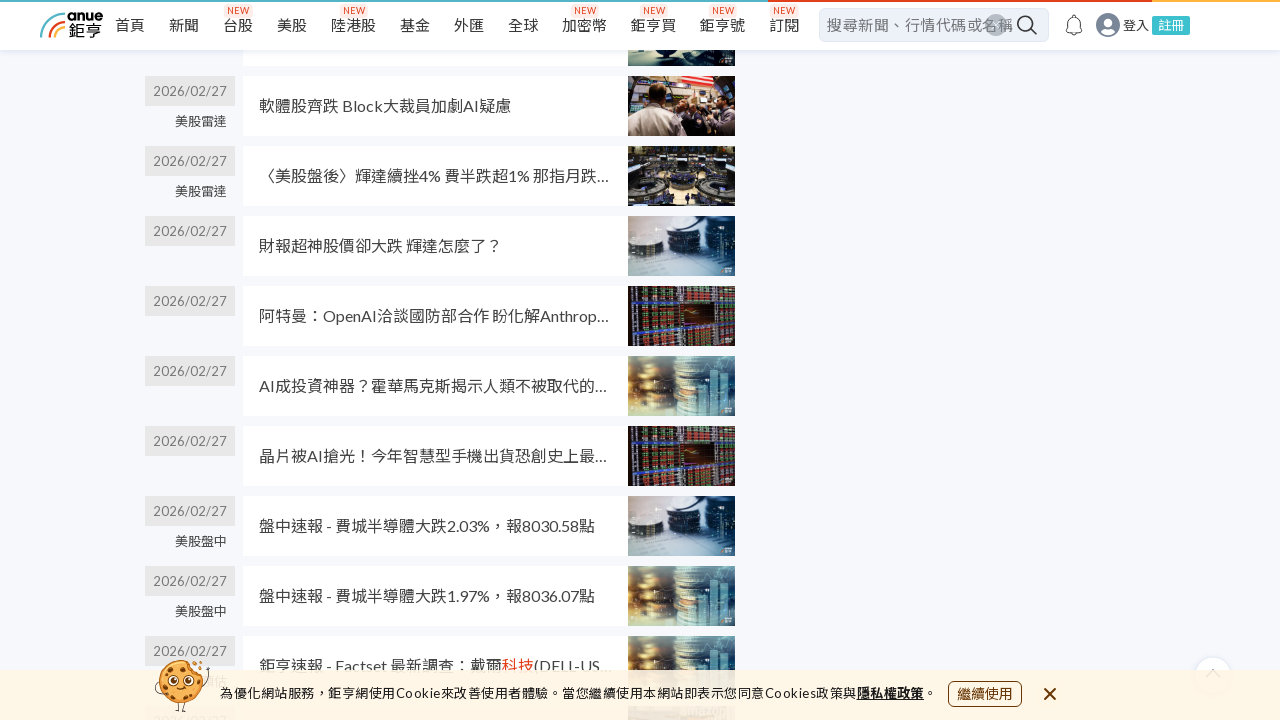

Retrieved new page scroll height for comparison
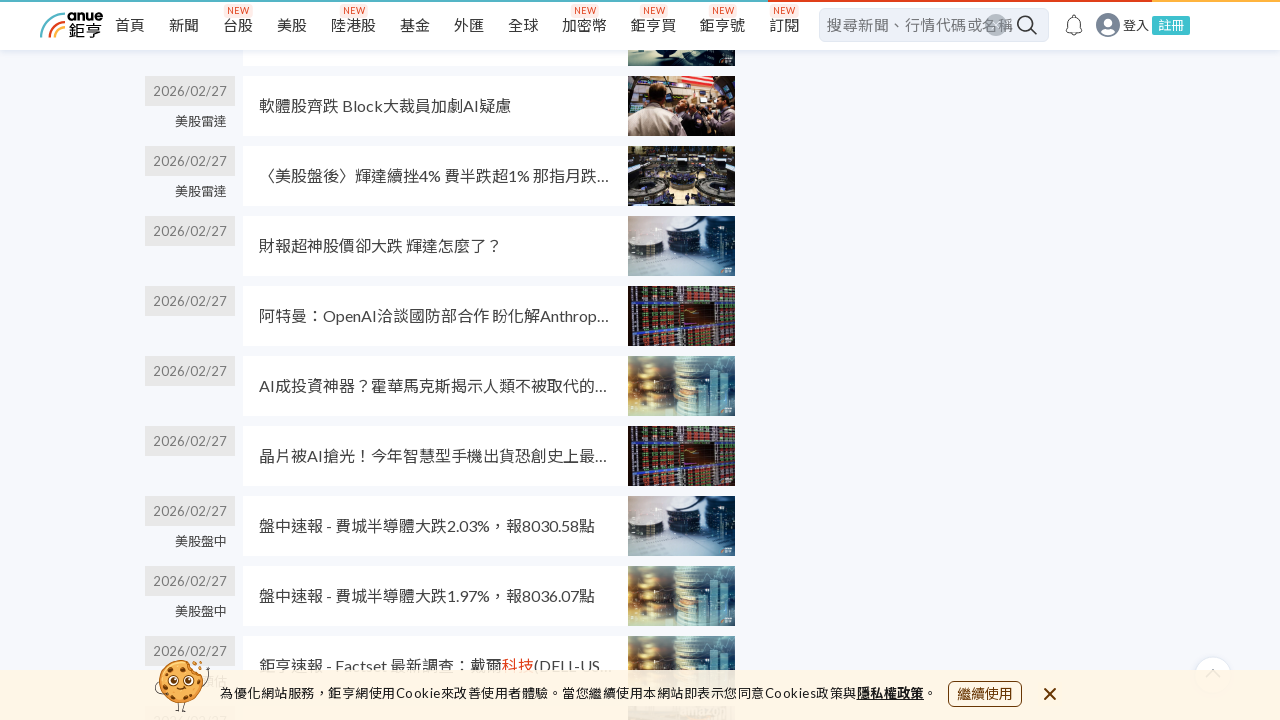

New content detected - scroll height increased
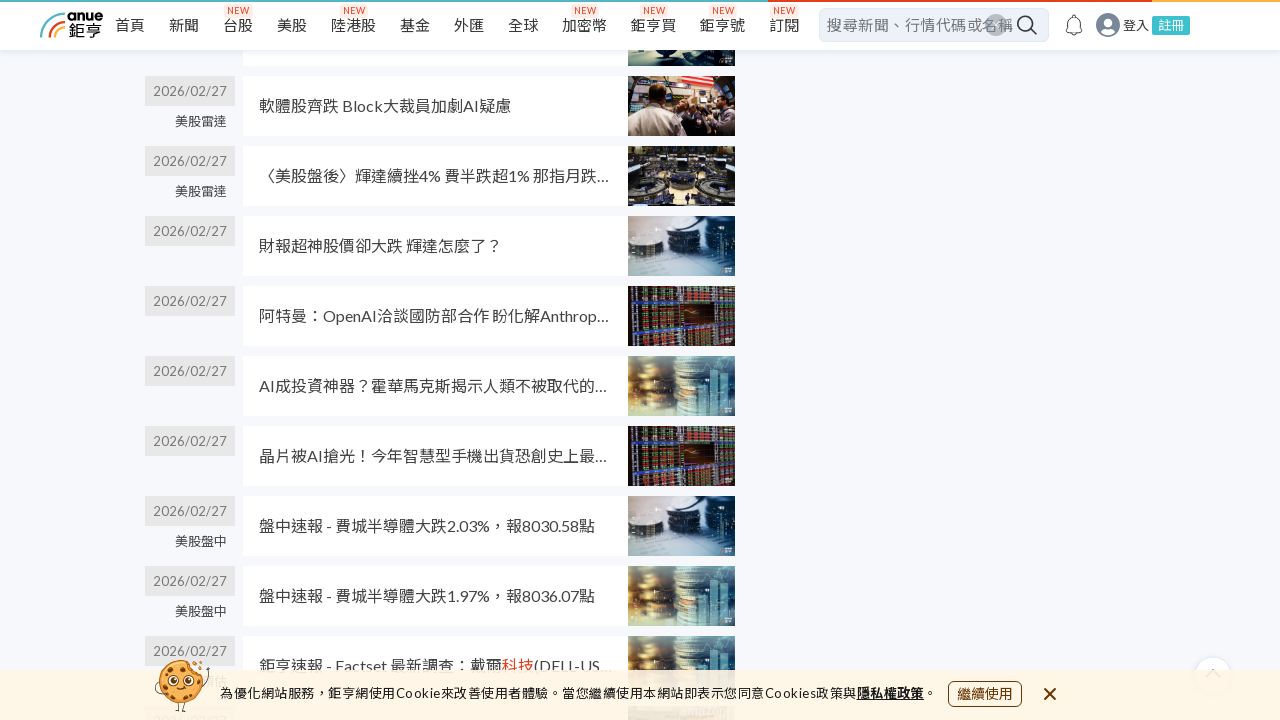

Scrolled to bottom of page (iteration 3)
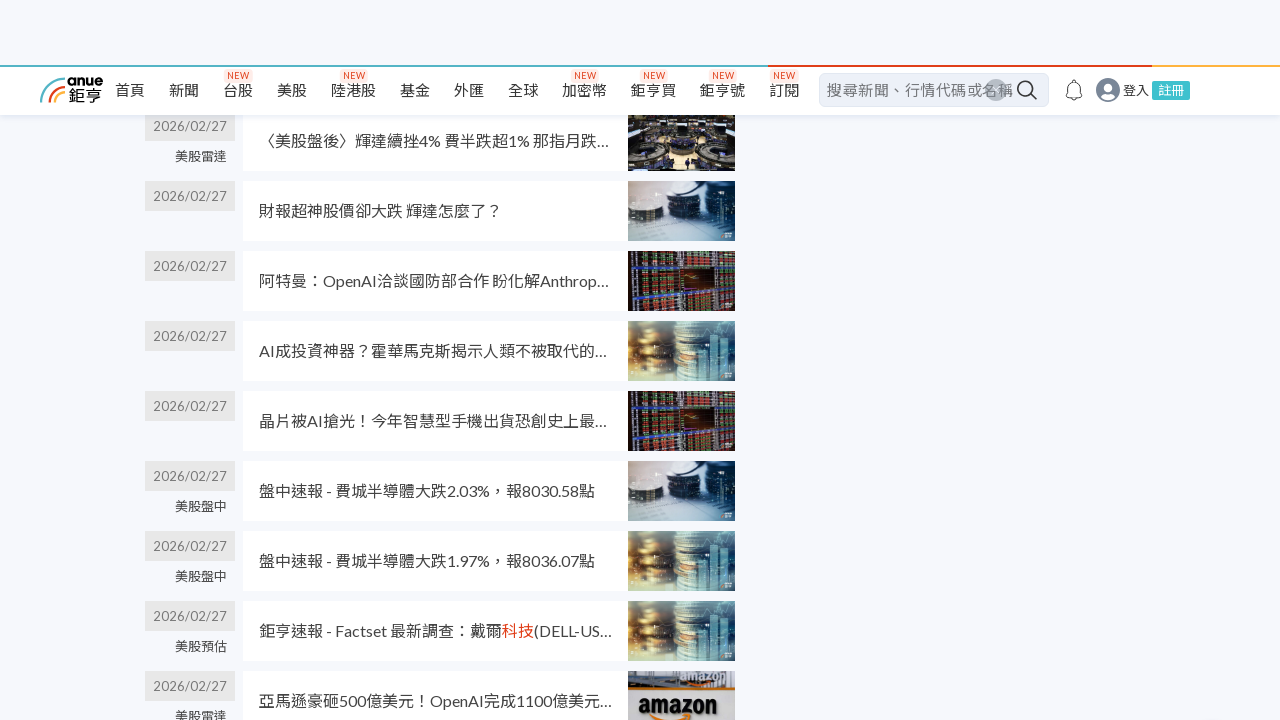

Waited 2 seconds for new content to load
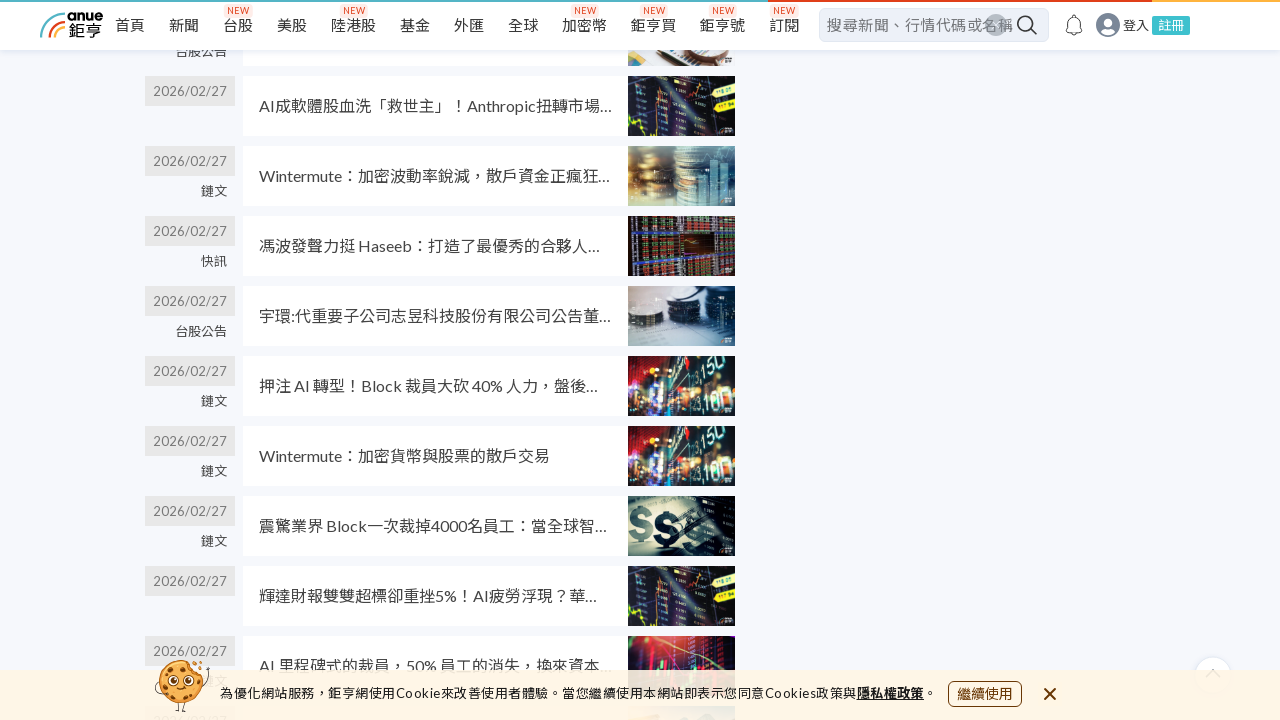

Retrieved new page scroll height for comparison
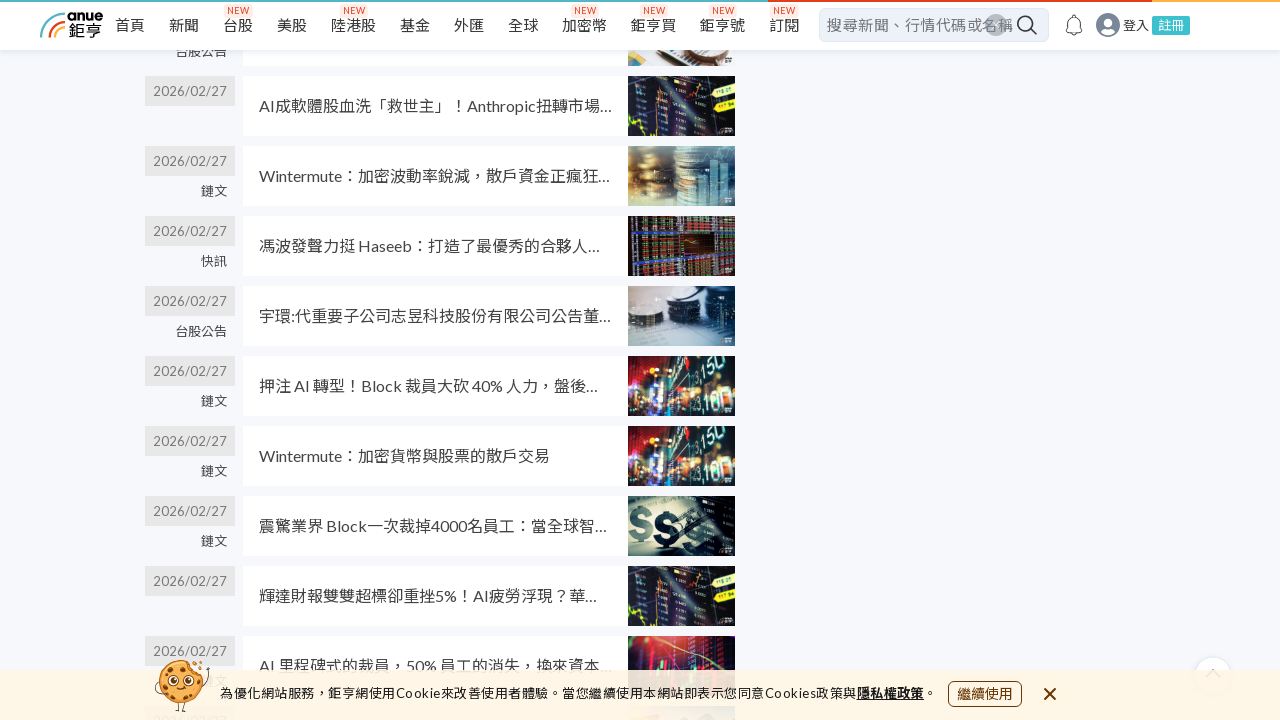

New content detected - scroll height increased
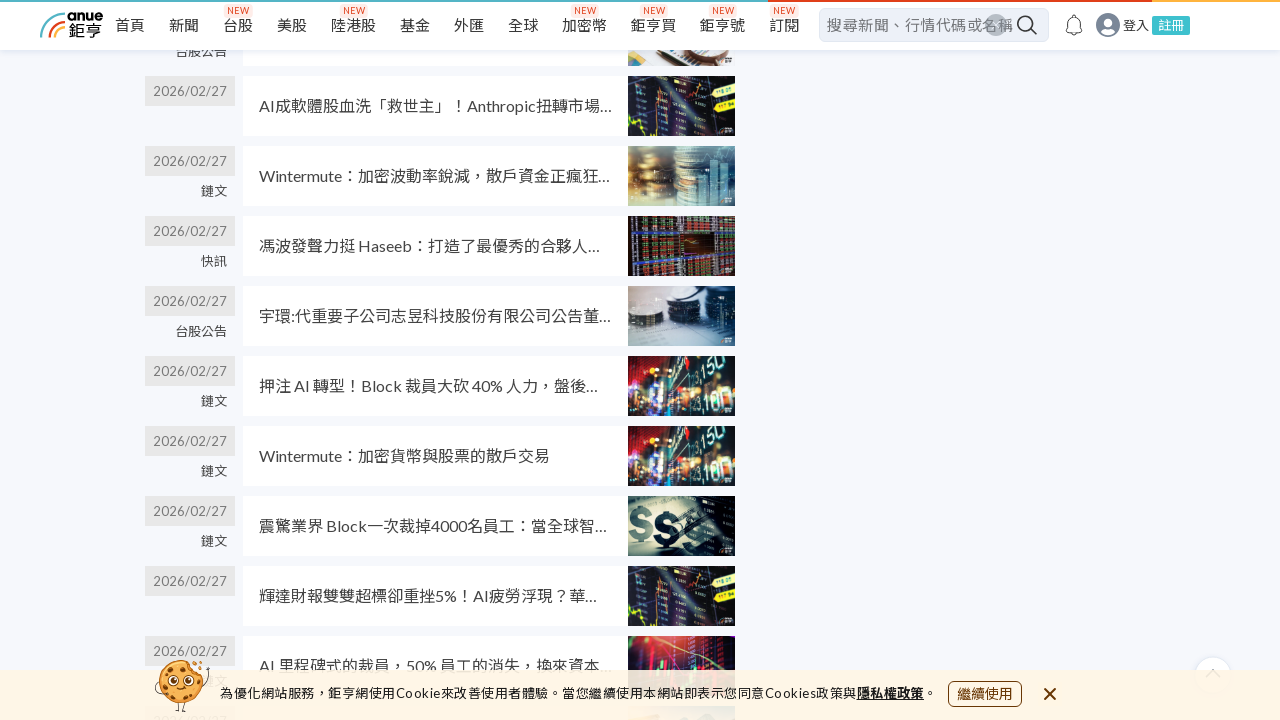

Verified search result elements are present after infinite scroll
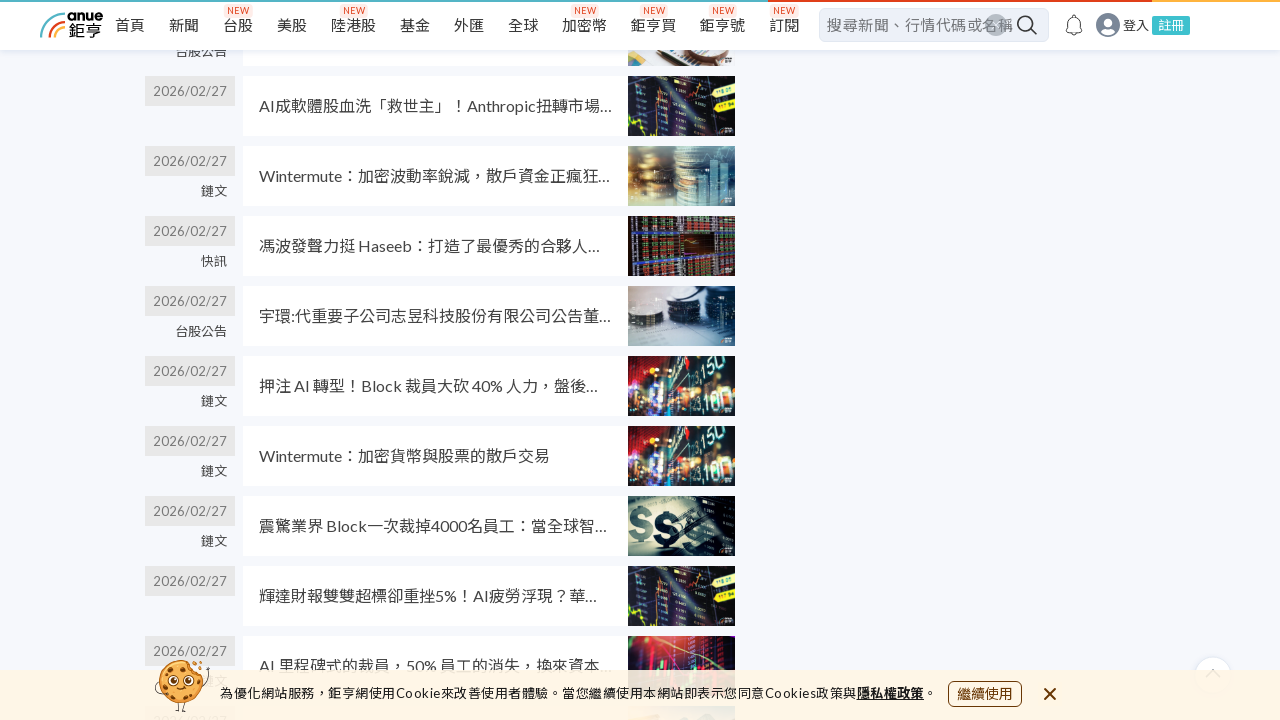

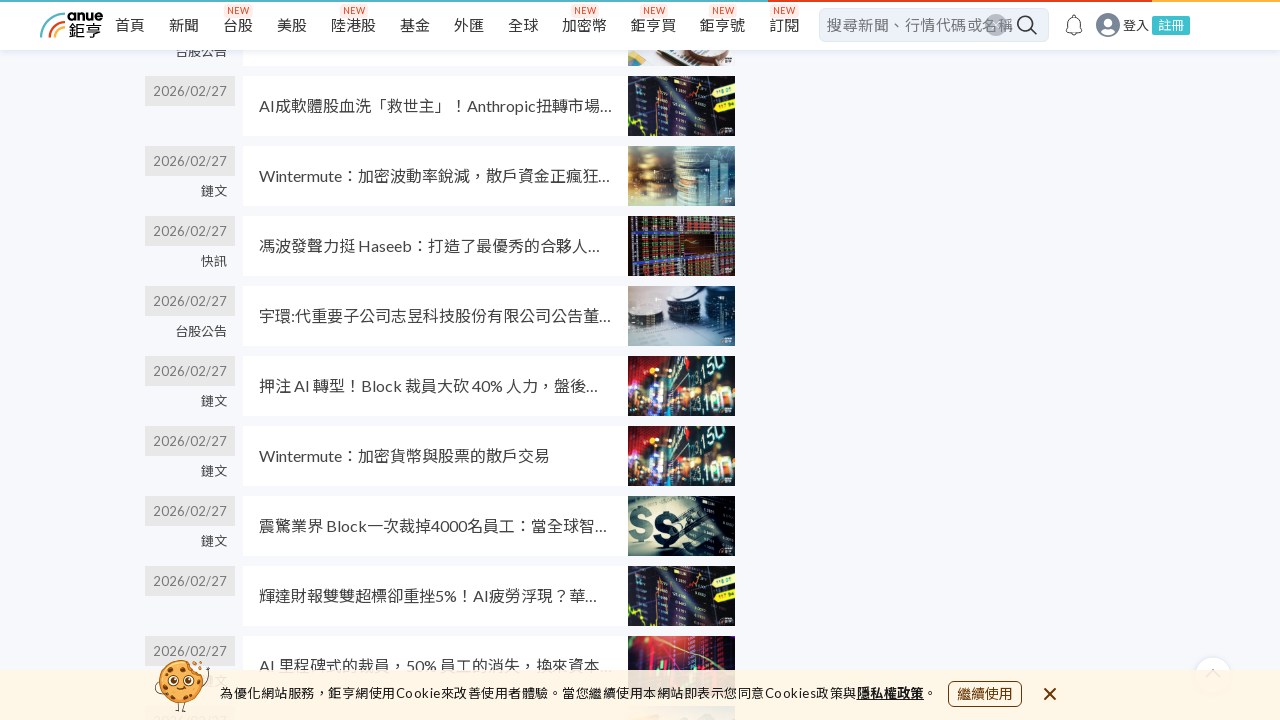